Tests search functionality on Cerny Rytir card shop by entering a card name search query and waiting for results to load

Starting URL: https://cernyrytir.cz/index.php3?akce=3

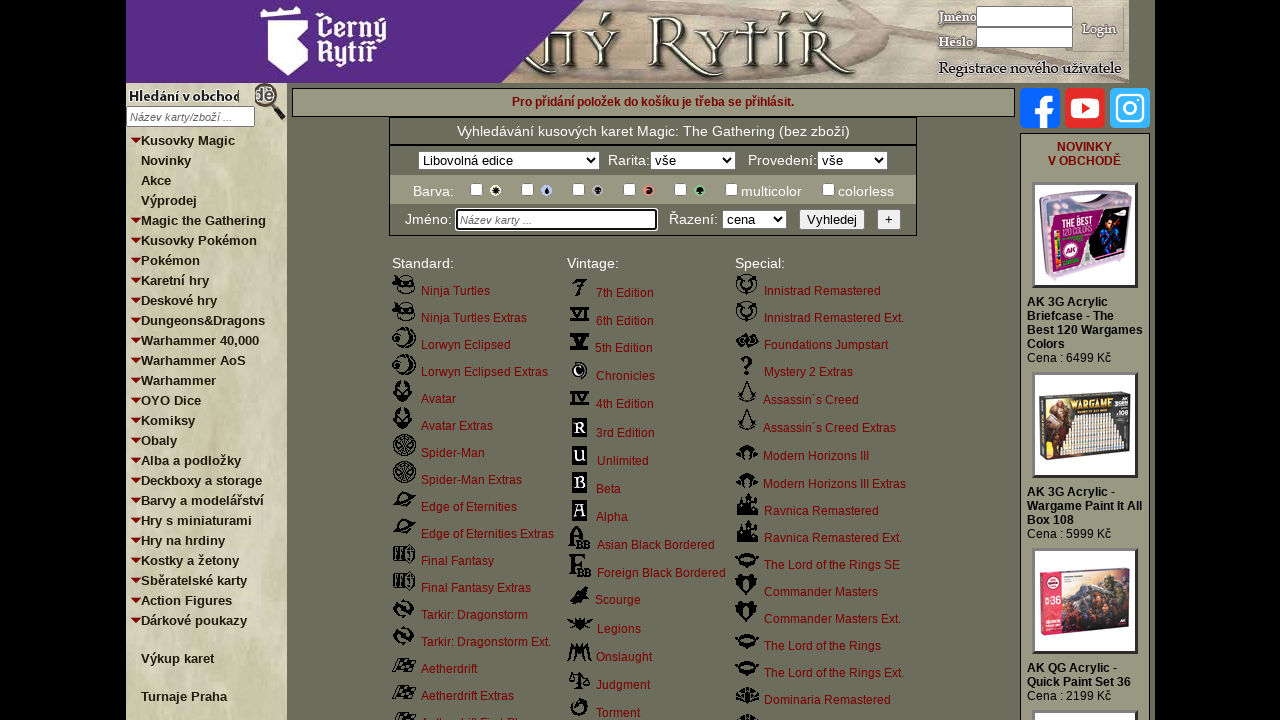

Filled card name search field with 'Shivan Dragon' on input[name="jmenokarty"]
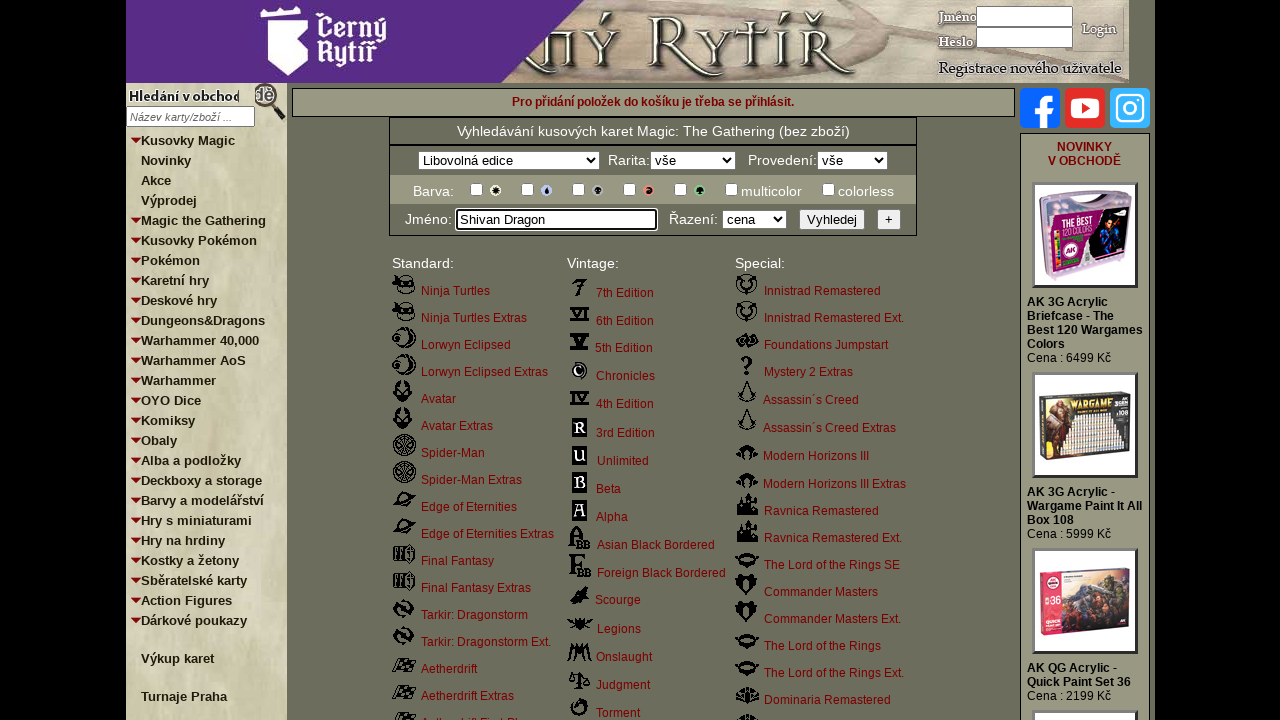

Pressed Enter to submit search query on input[name="jmenokarty"]
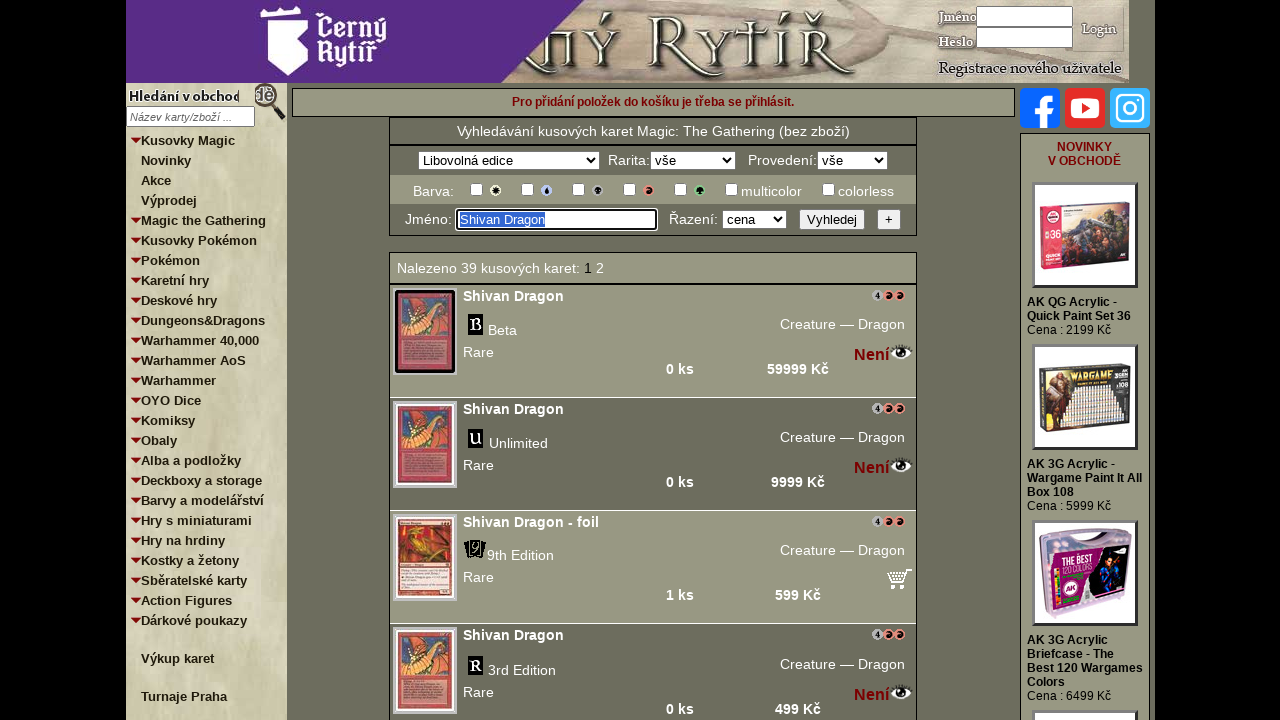

Waited for page to reach domcontentloaded state
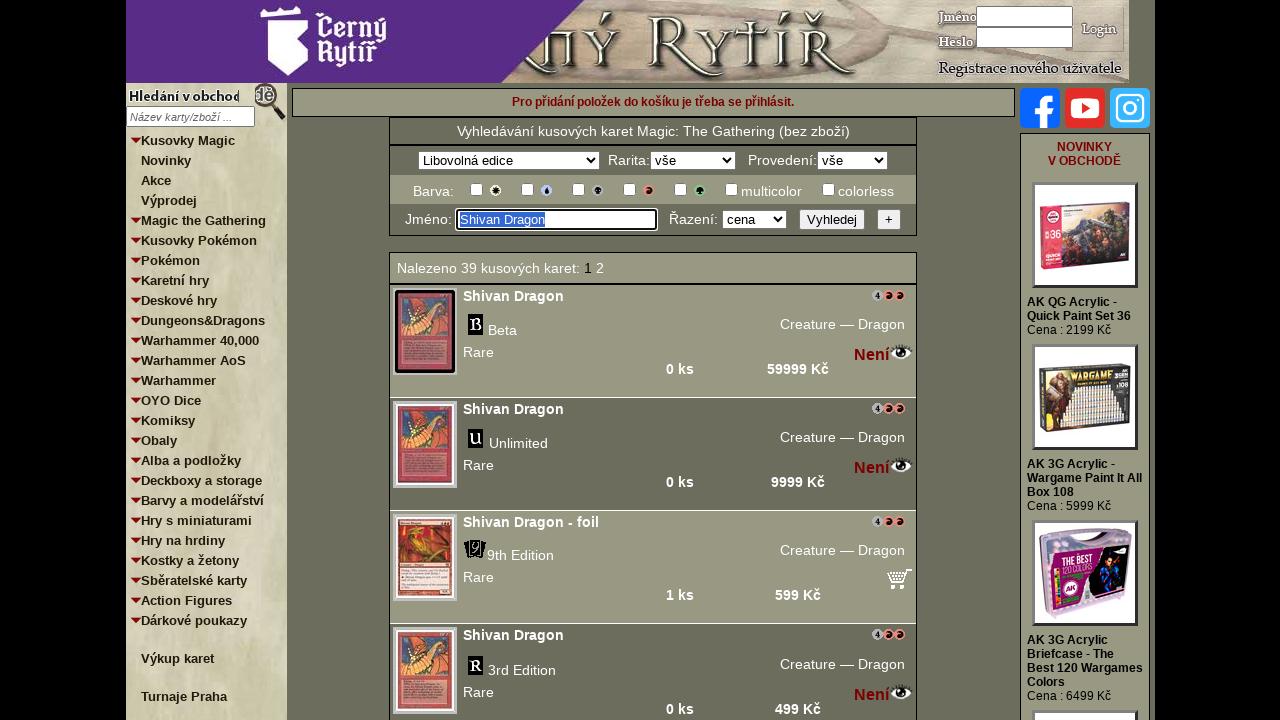

Verified results table is present on page
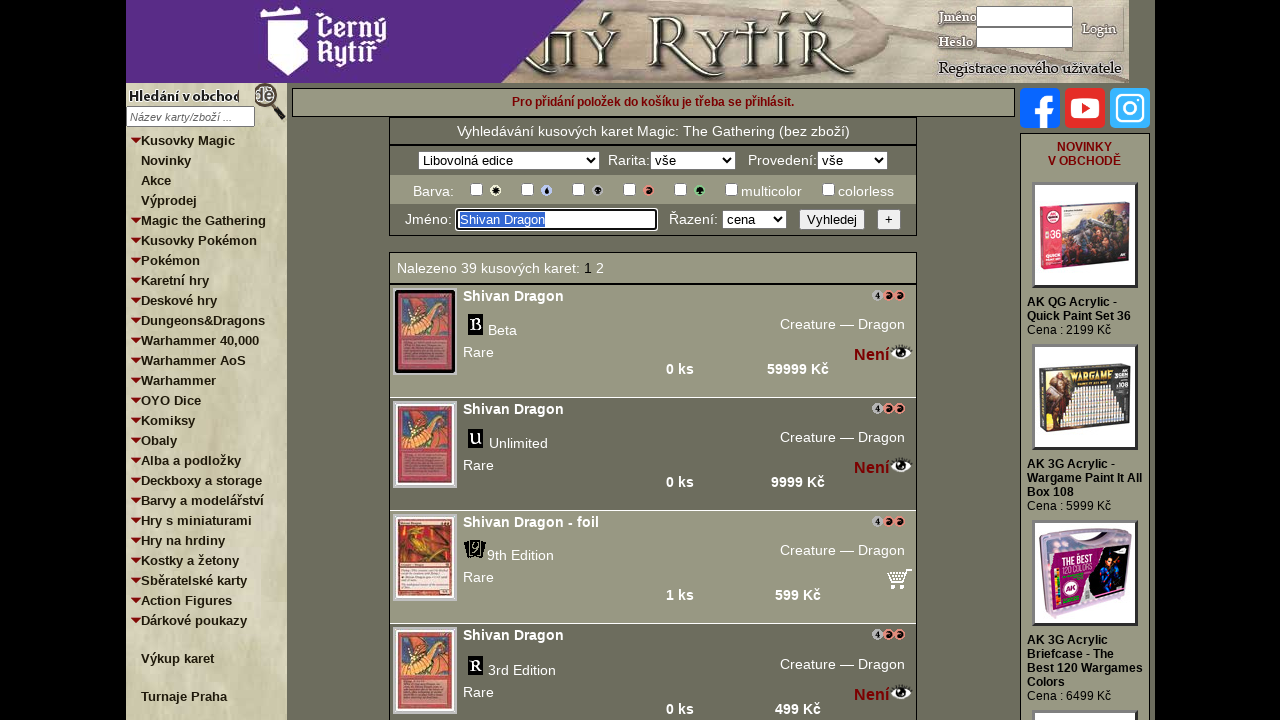

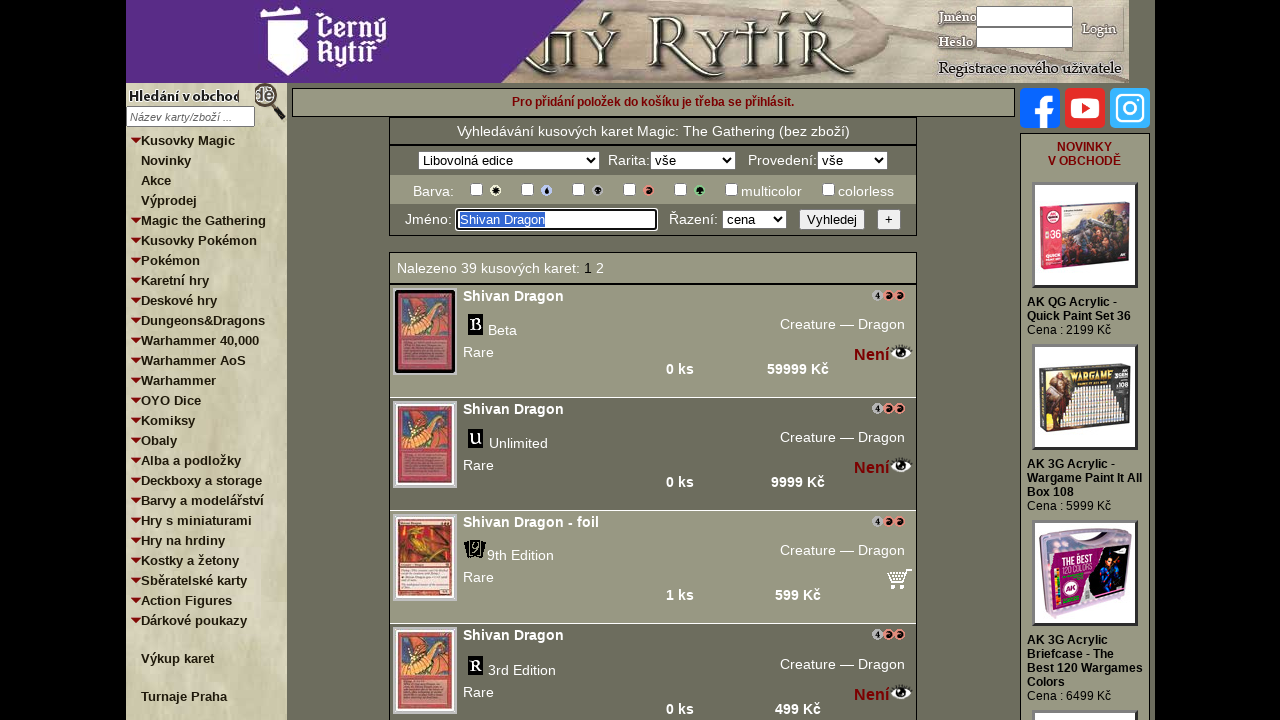